Tests the bank manager functionality by navigating to the manager section, clicking "Add Customer", filling in customer details (first name, last name, post code), and submitting the form on a demo banking application.

Starting URL: https://www.globalsqa.com/angularJs-protractor/BankingProject/#/

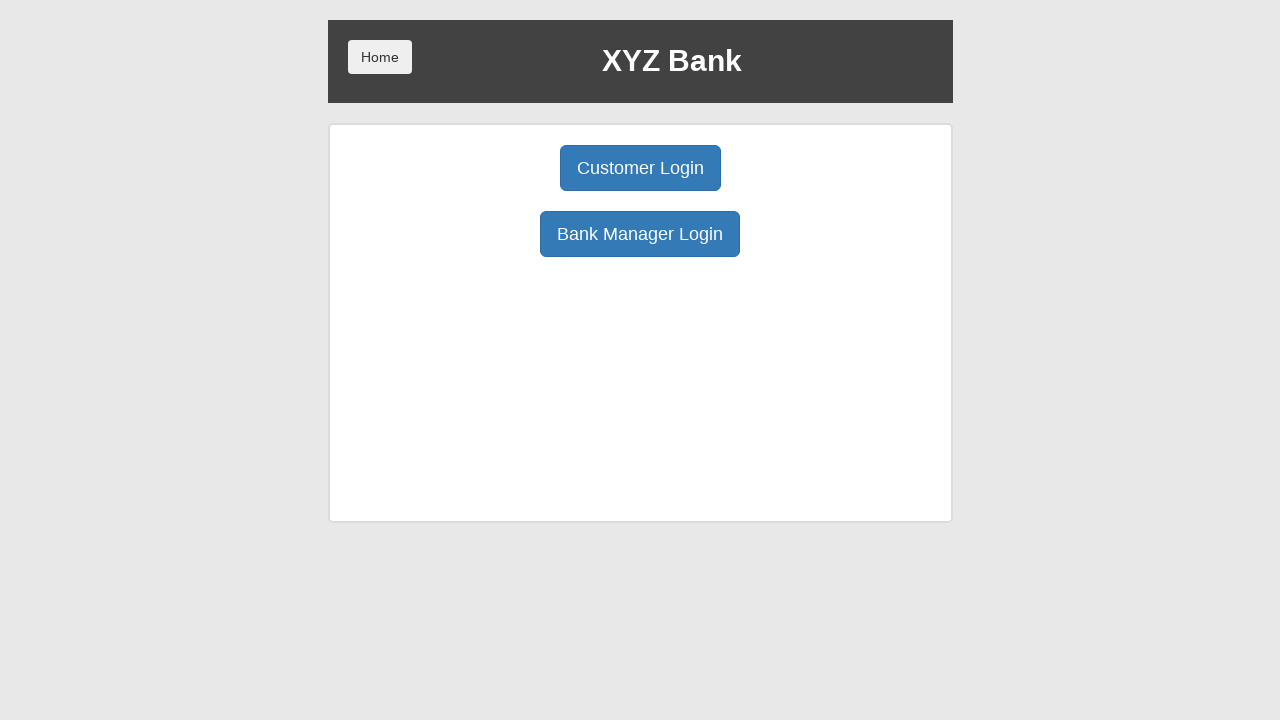

Clicked Bank Manager Login button at (640, 234) on xpath=//button[normalize-space()='Bank Manager Login']
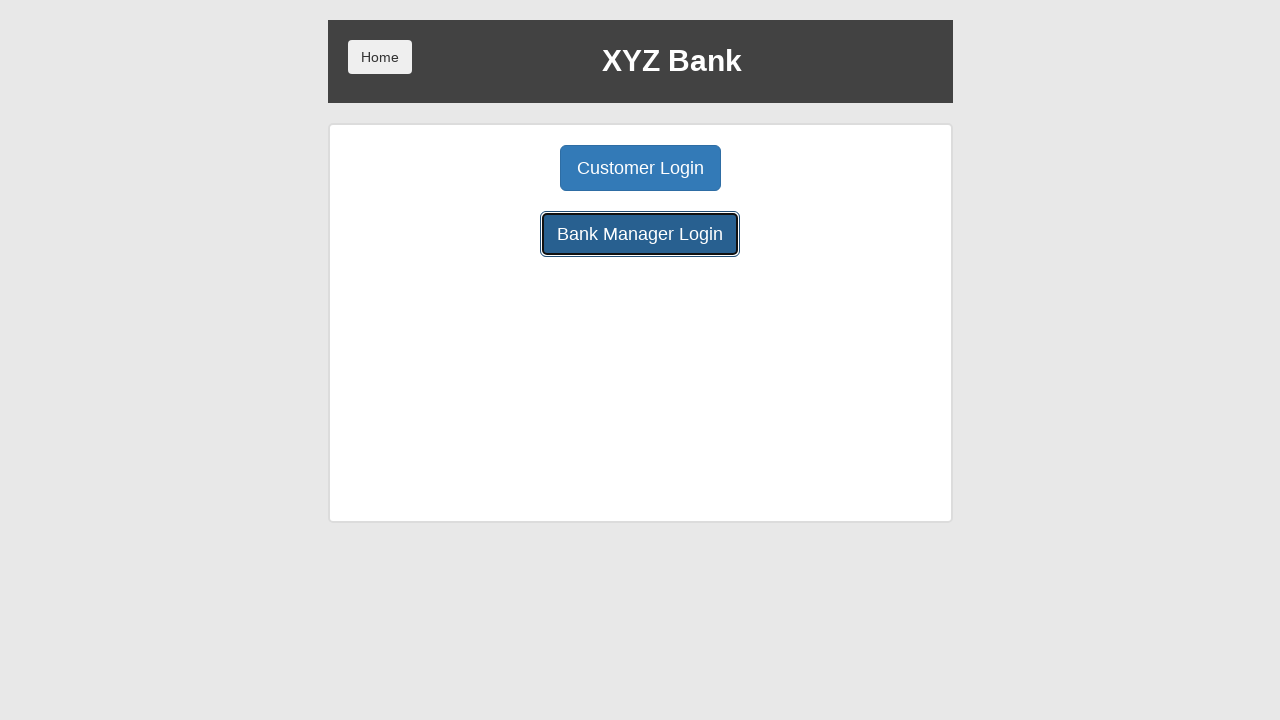

Add Customer button is visible and ready
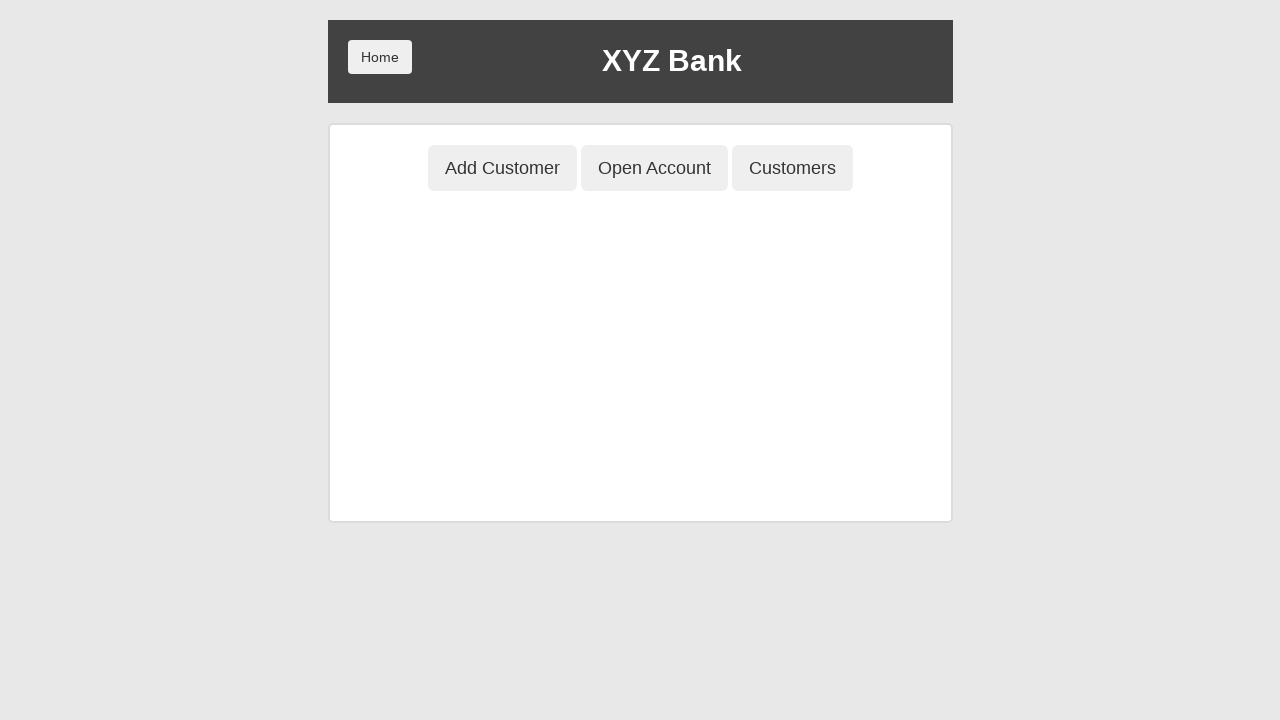

Clicked Add Customer button at (502, 168) on xpath=//button[normalize-space()='Add Customer']
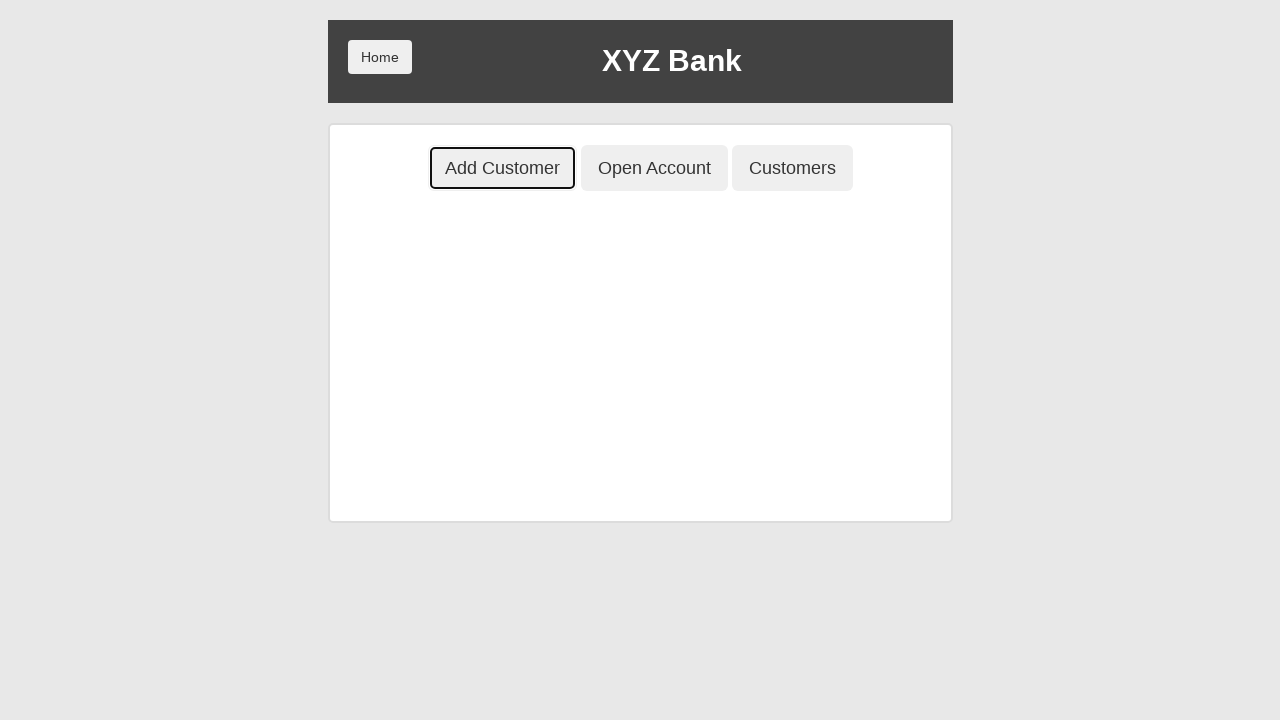

Filled First Name field with 'Michael' on //input[@placeholder='First Name']
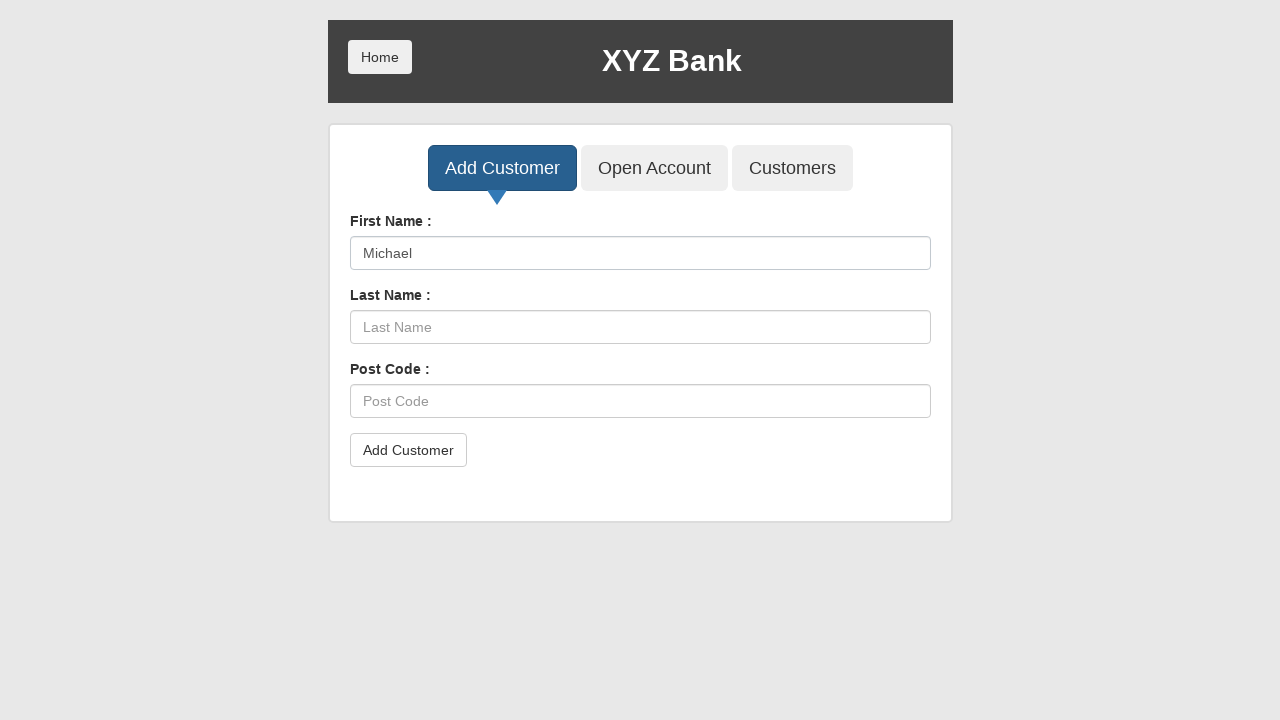

Filled Last Name field with 'Thompson' on //input[@placeholder='Last Name']
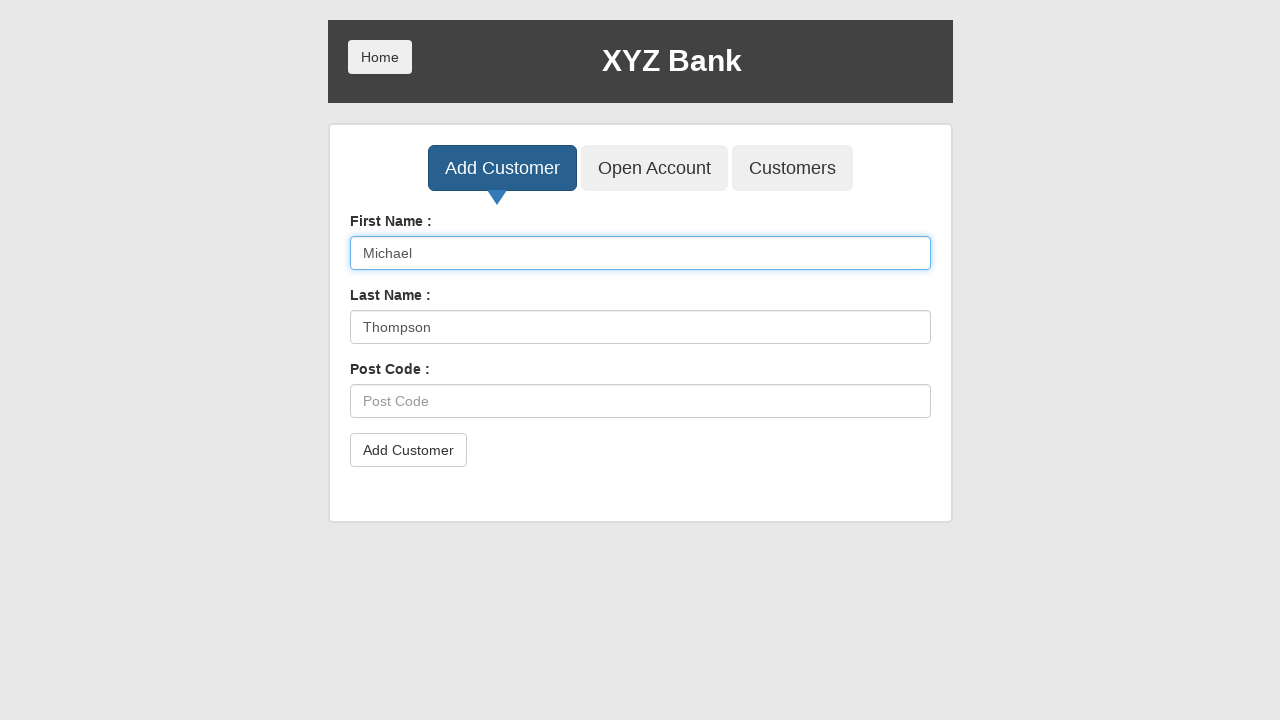

Filled Post Code field with 'E12345' on //input[@placeholder='Post Code']
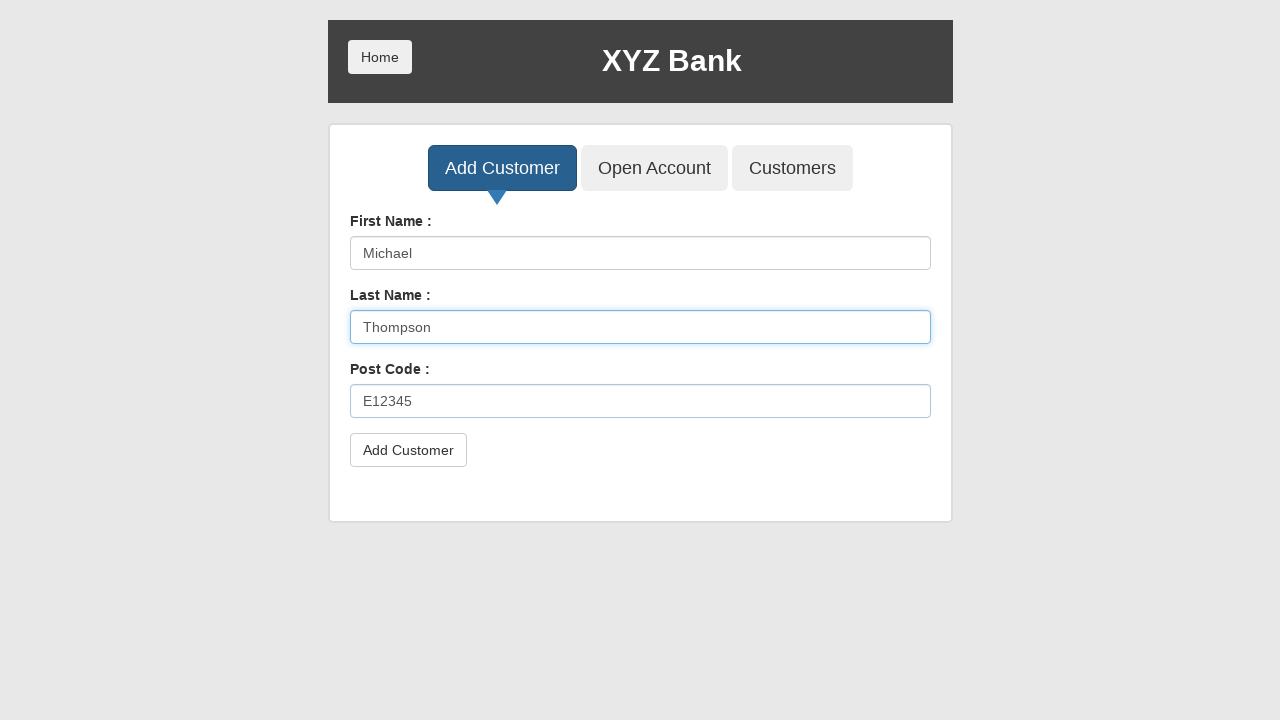

Clicked submit button to add customer at (408, 450) on xpath=//button[@type='submit']
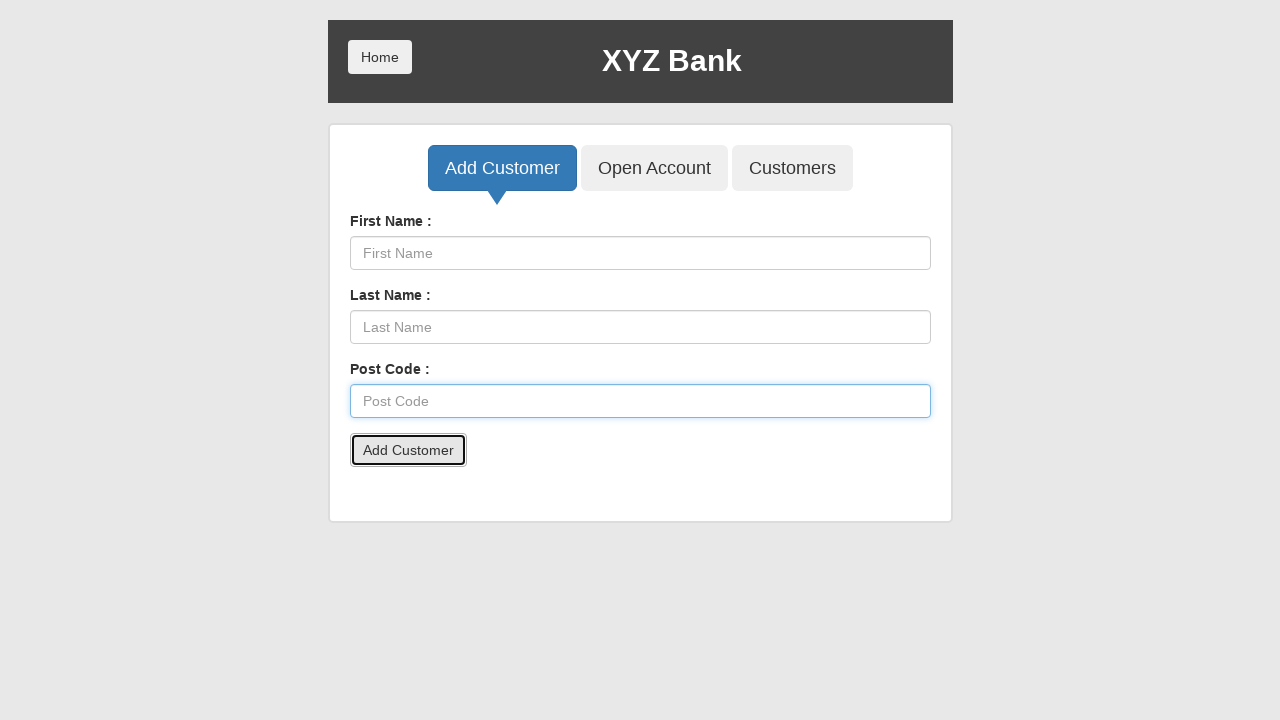

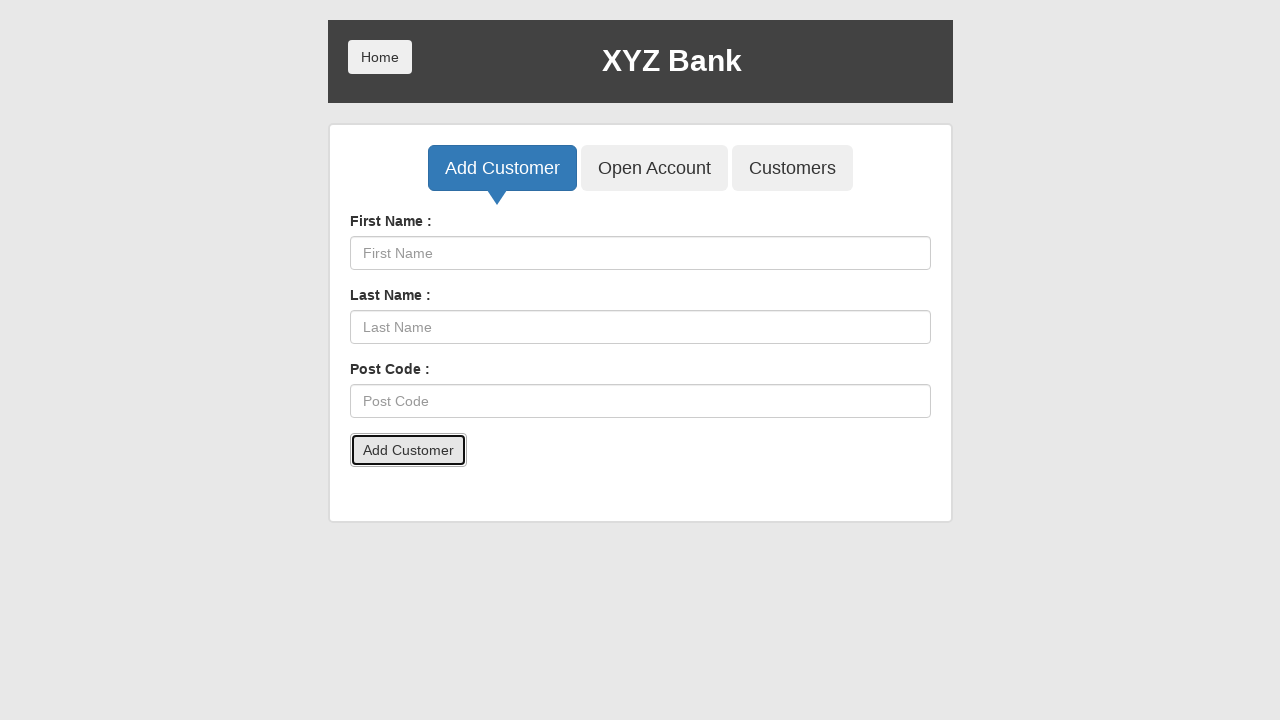